Tests dropdown selection functionality by selecting an option from a dropdown menu using visible text

Starting URL: https://demoqa.com/select-menu

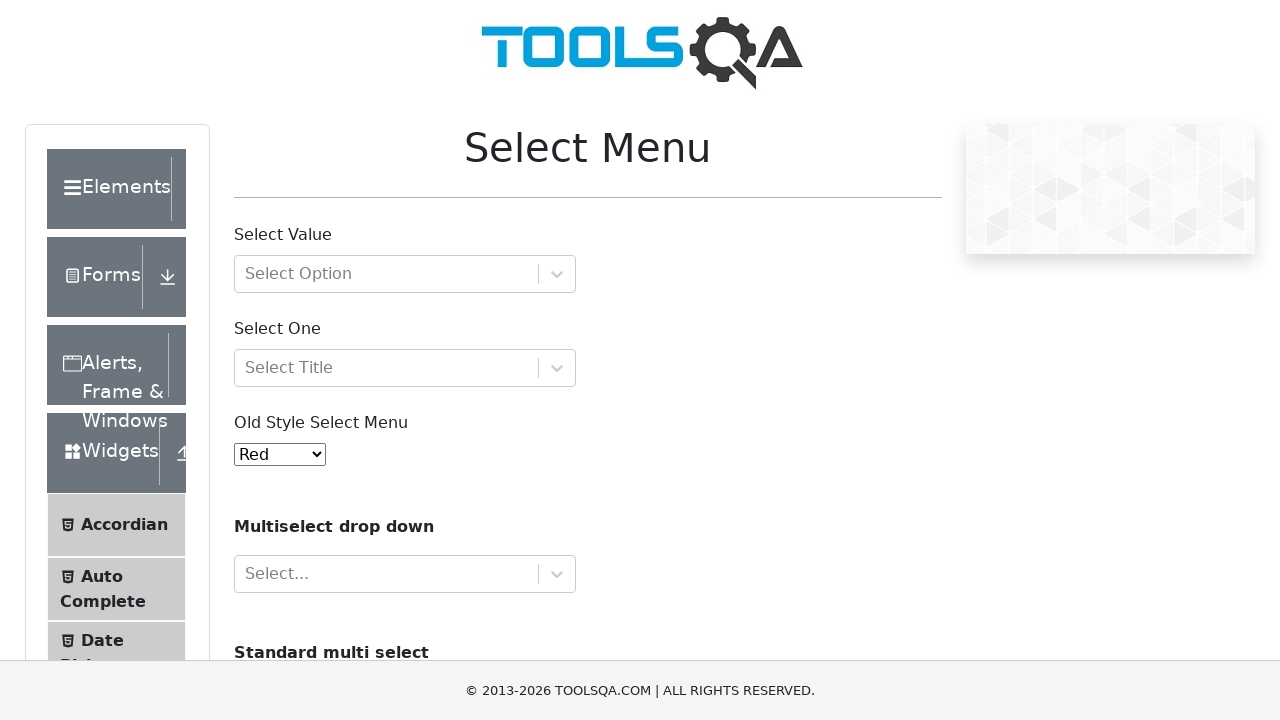

Navigated to dropdown menu test page
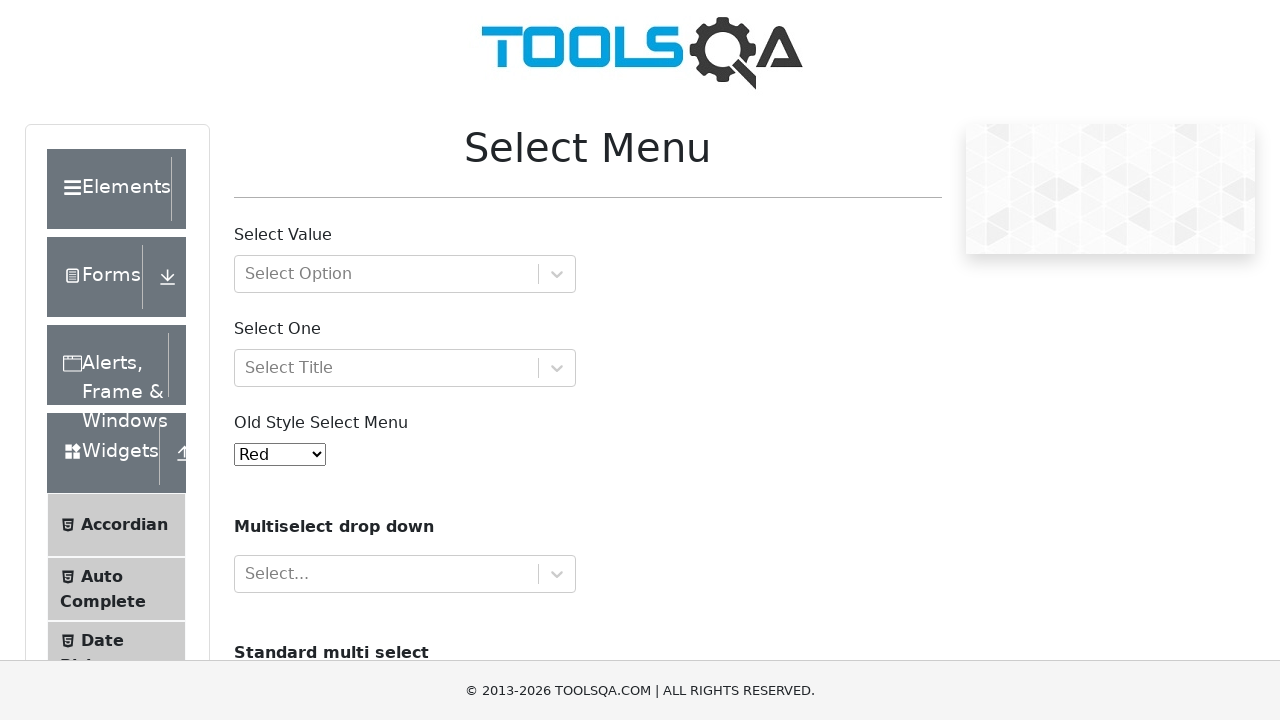

Selected 'Voilet' option from dropdown menu on #oldSelectMenu
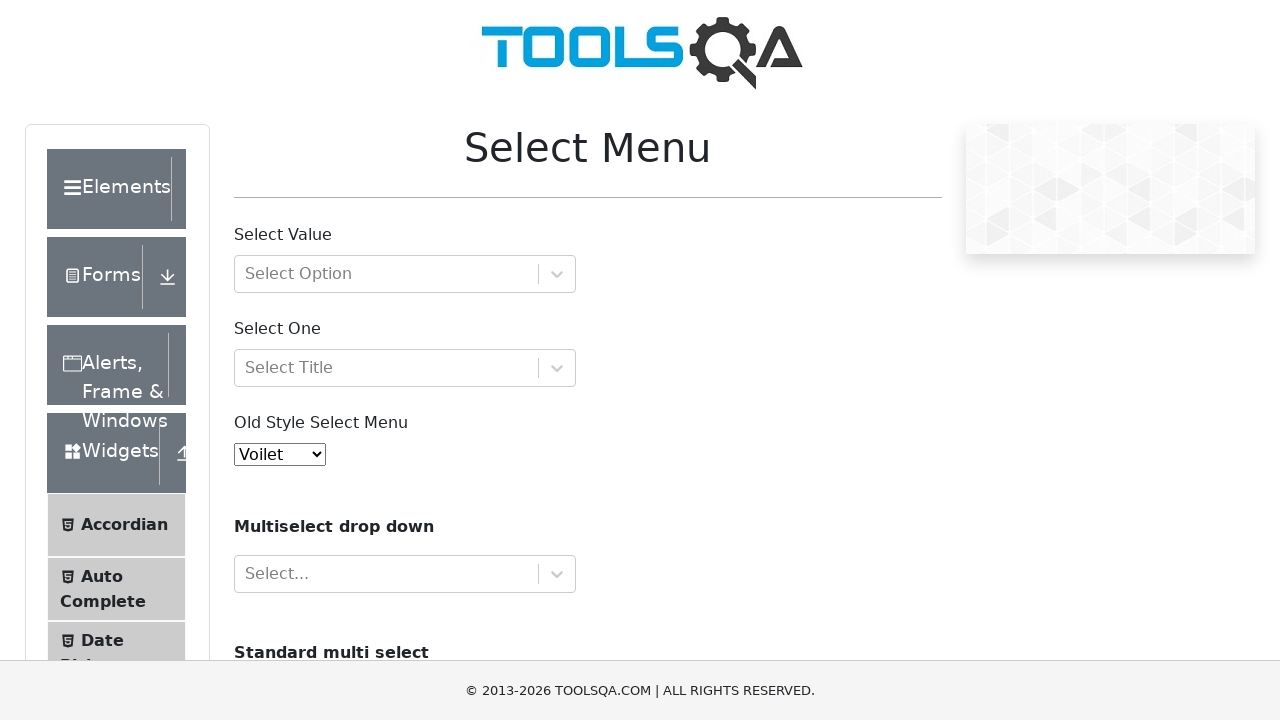

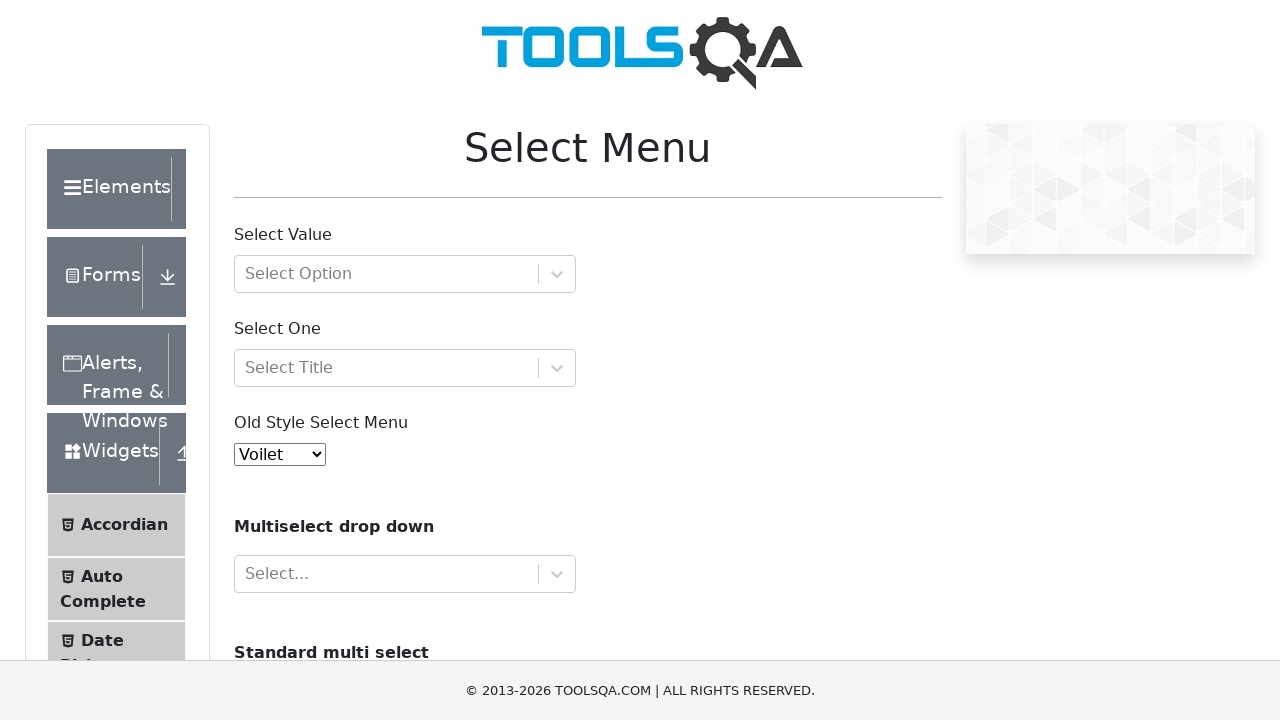